Tests cart functionality by clicking on the cart element using XPath locator

Starting URL: http://demostore.supersqa.com/

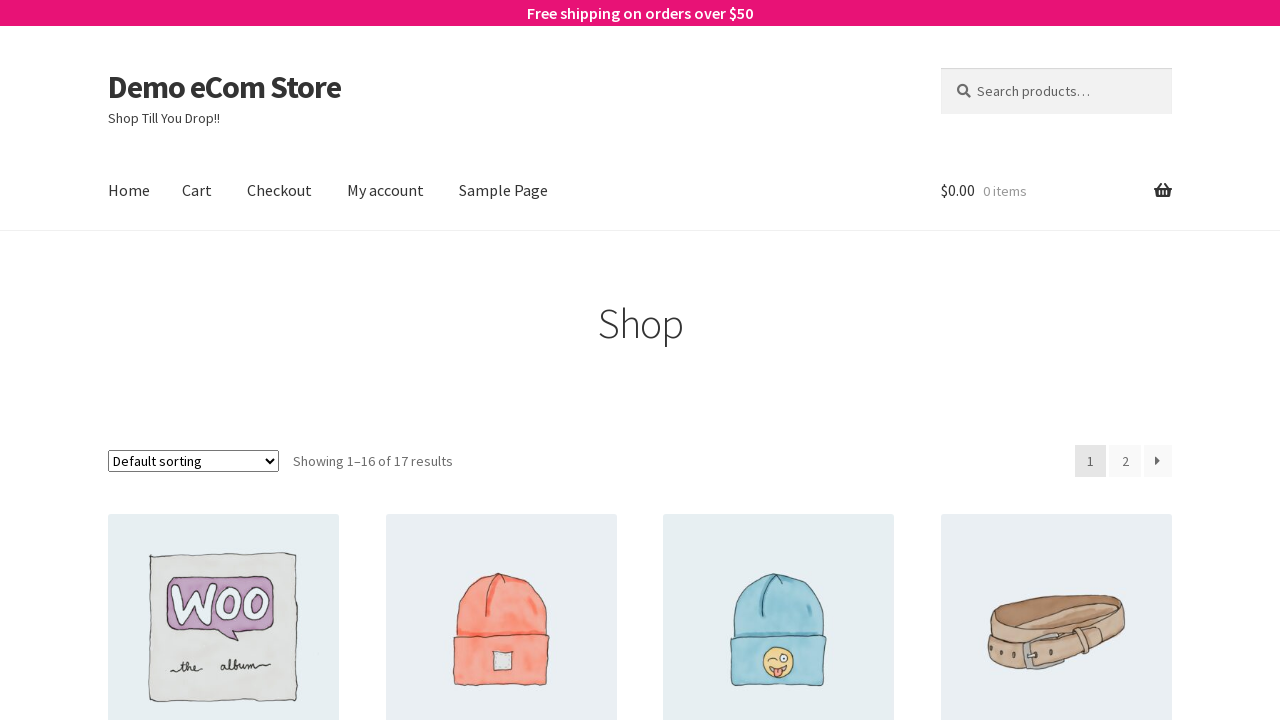

Checked email textbox visibility
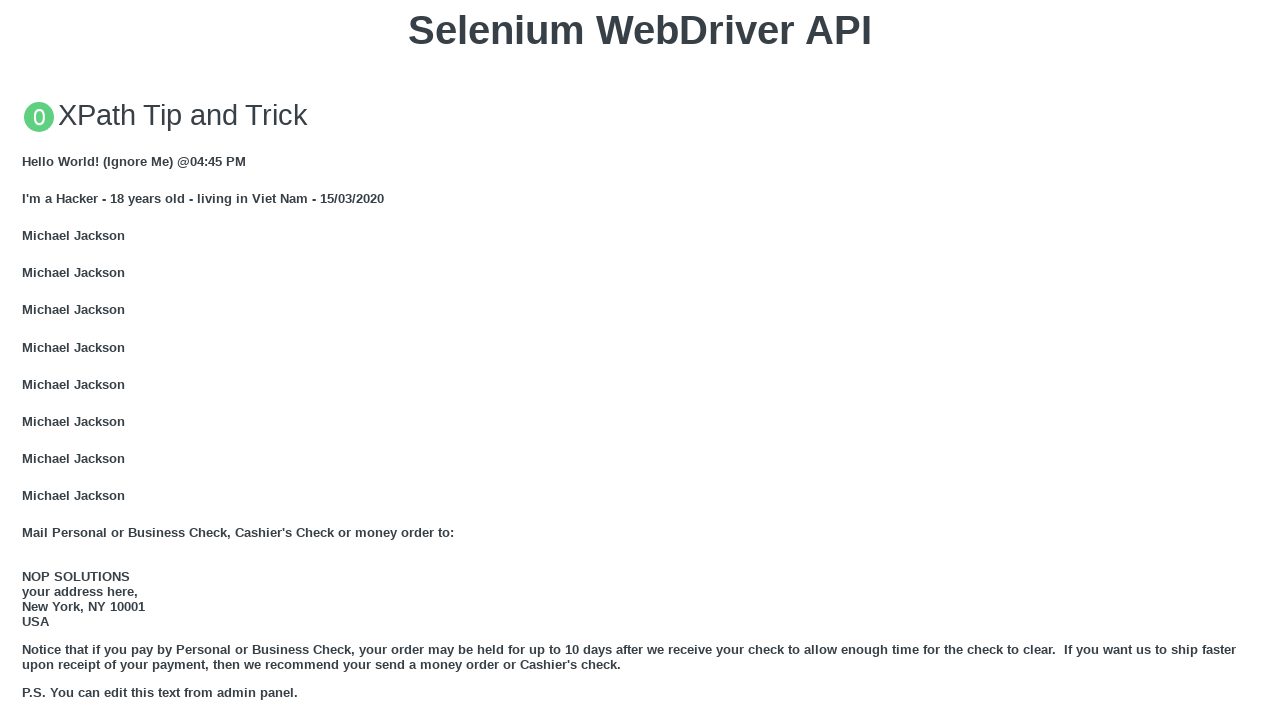

Filled email textbox with 'Automation Maxxel'
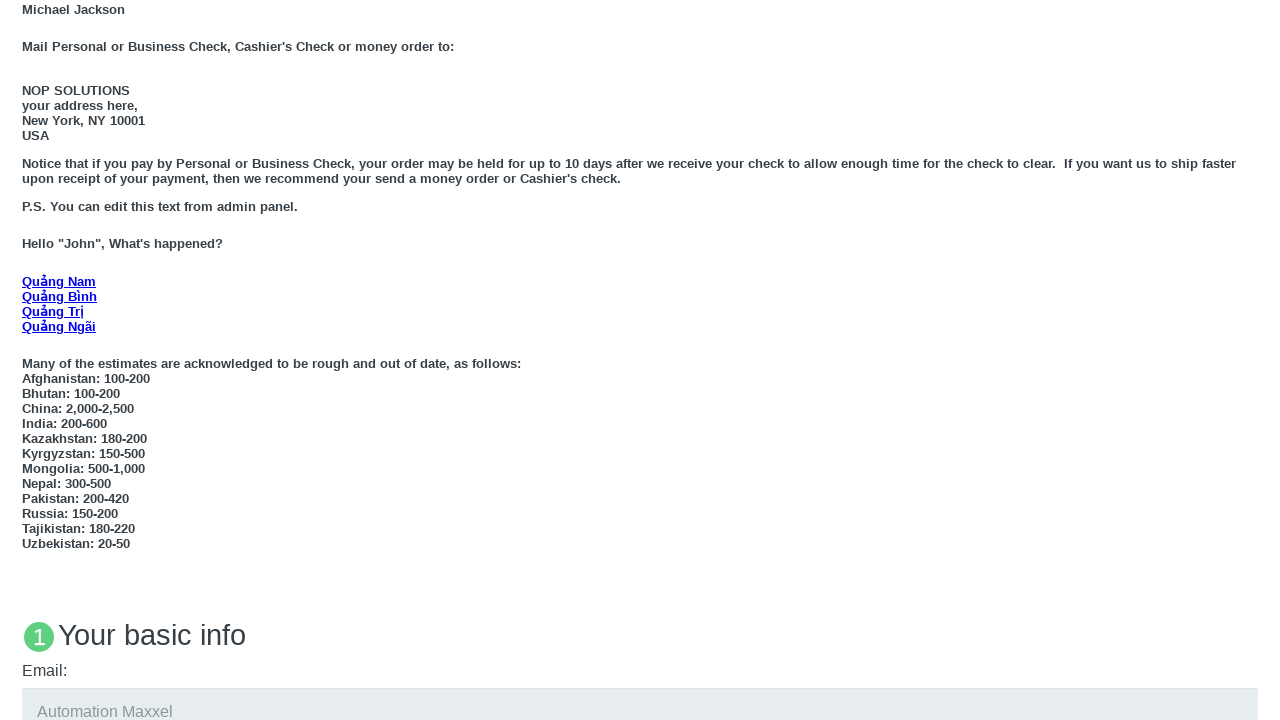

Checked education textarea visibility
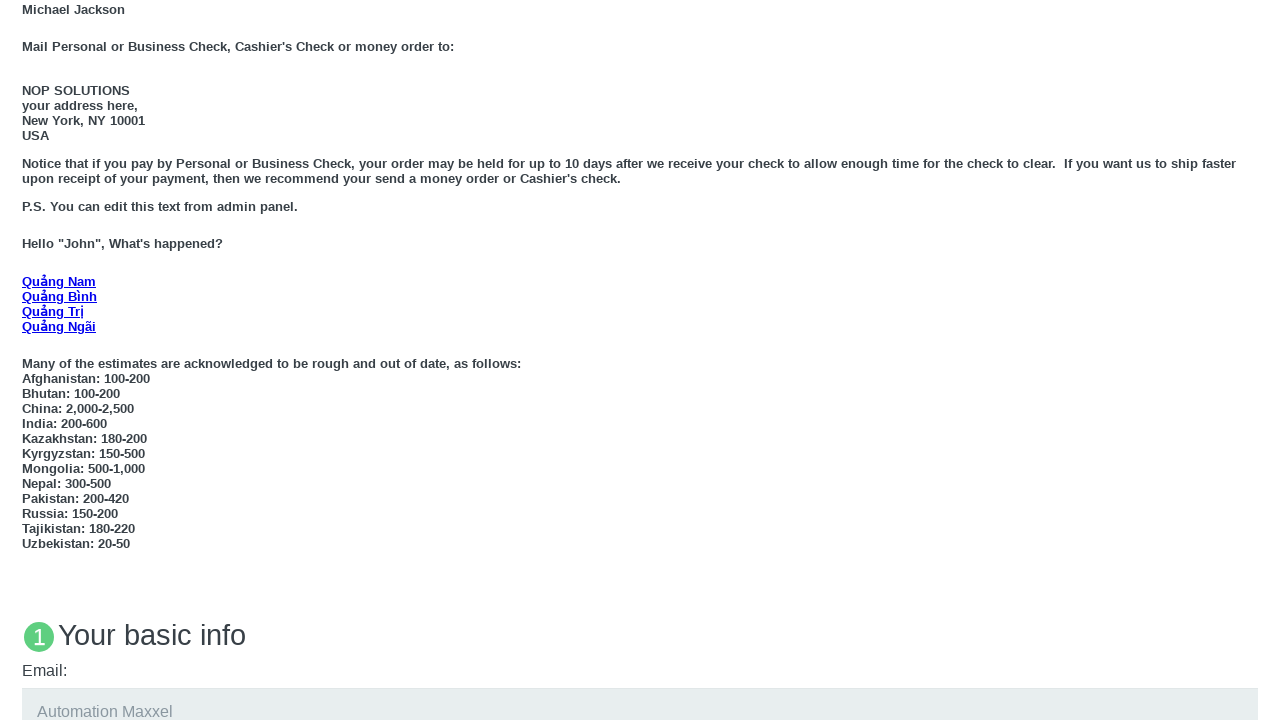

Filled education textarea with 'Automation Maxxel'
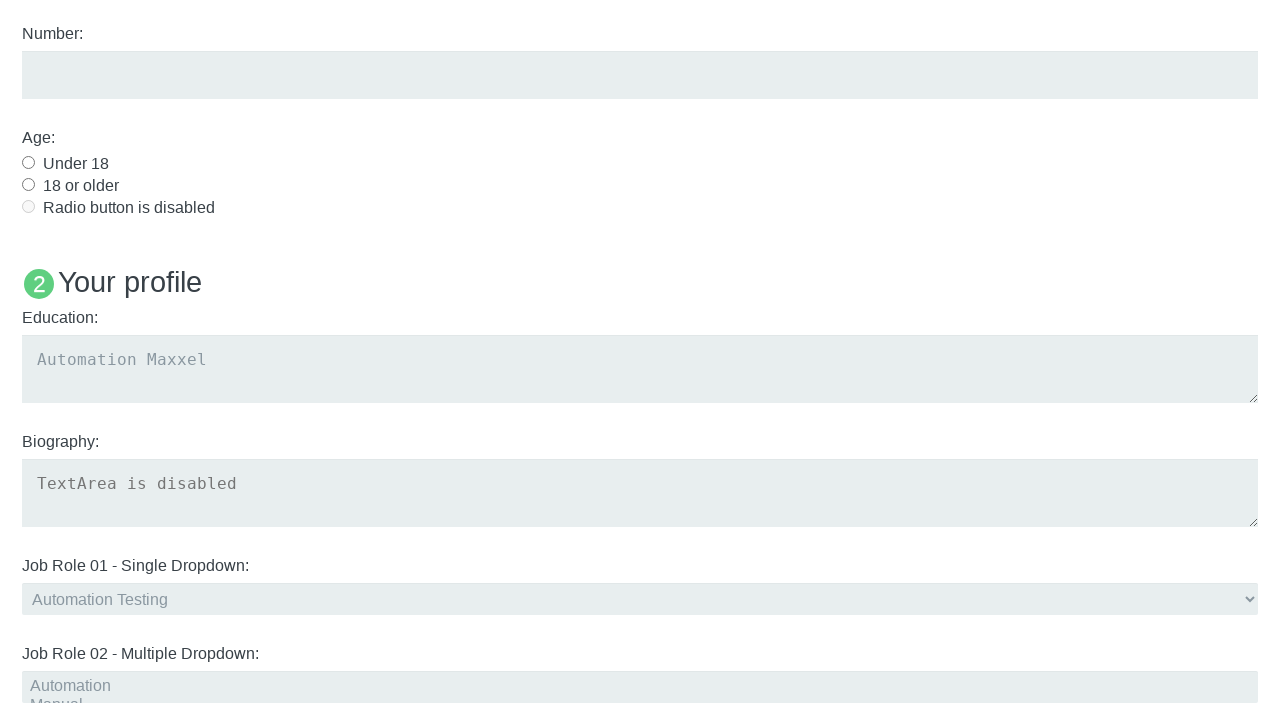

Checked age radio button visibility
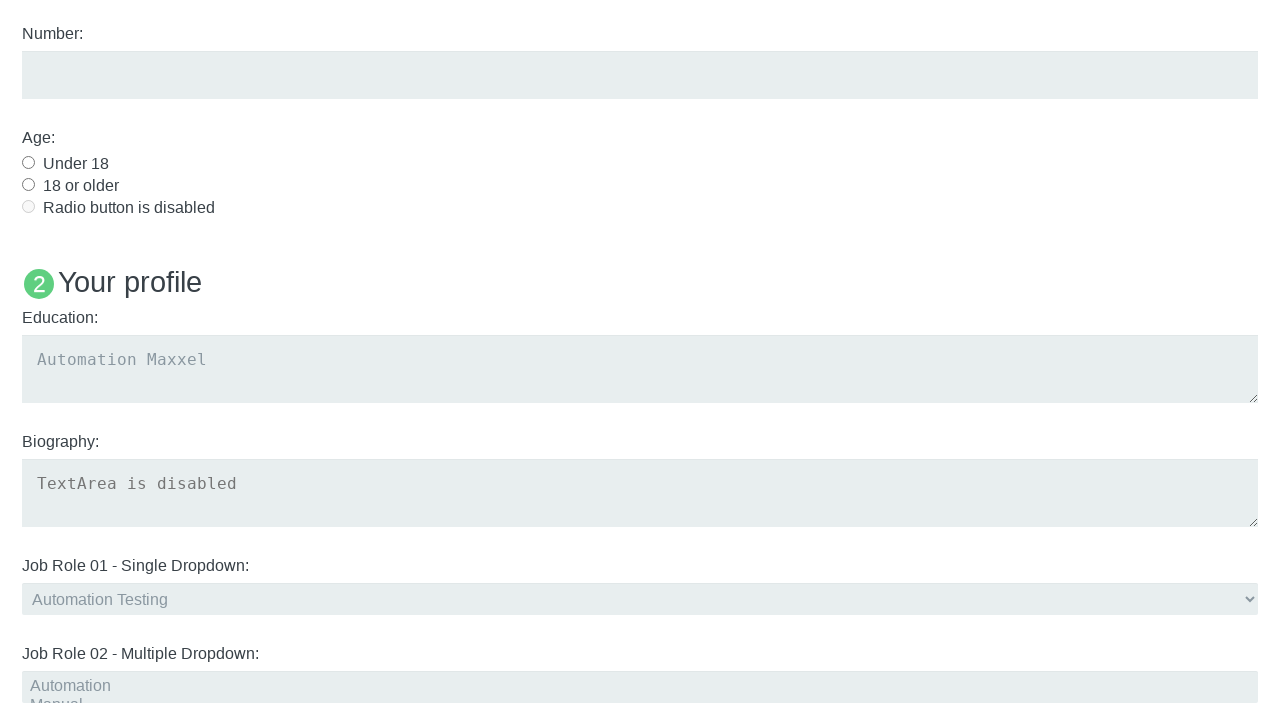

Clicked under 18 age radio button
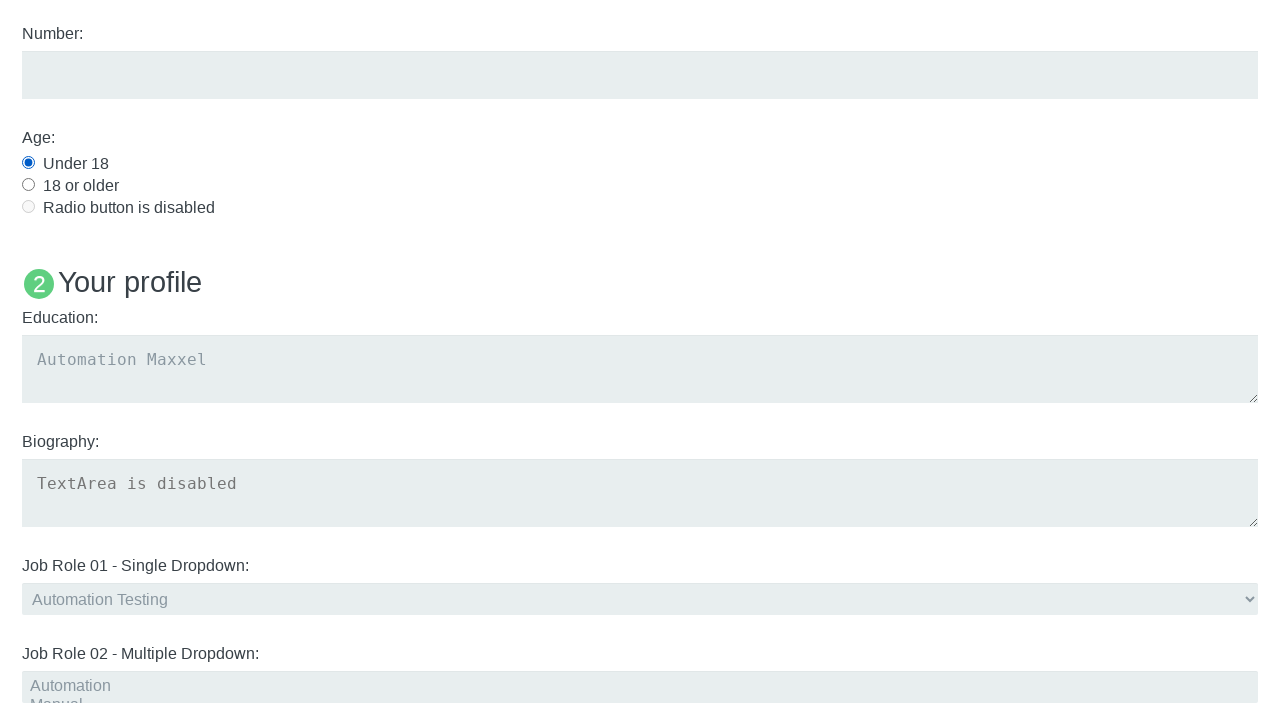

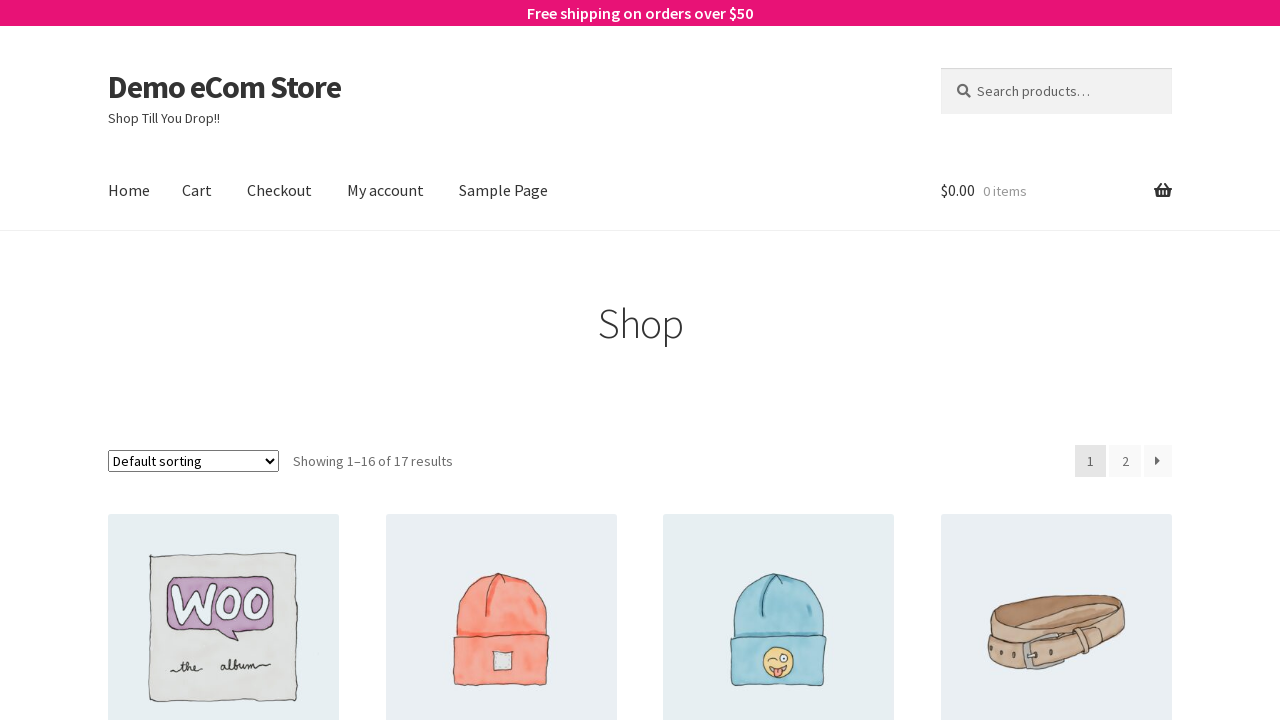